Tests dropdown selection functionality by selecting different options from a dropdown menu and verifying the selection

Starting URL: https://the-internet.herokuapp.com/dropdown

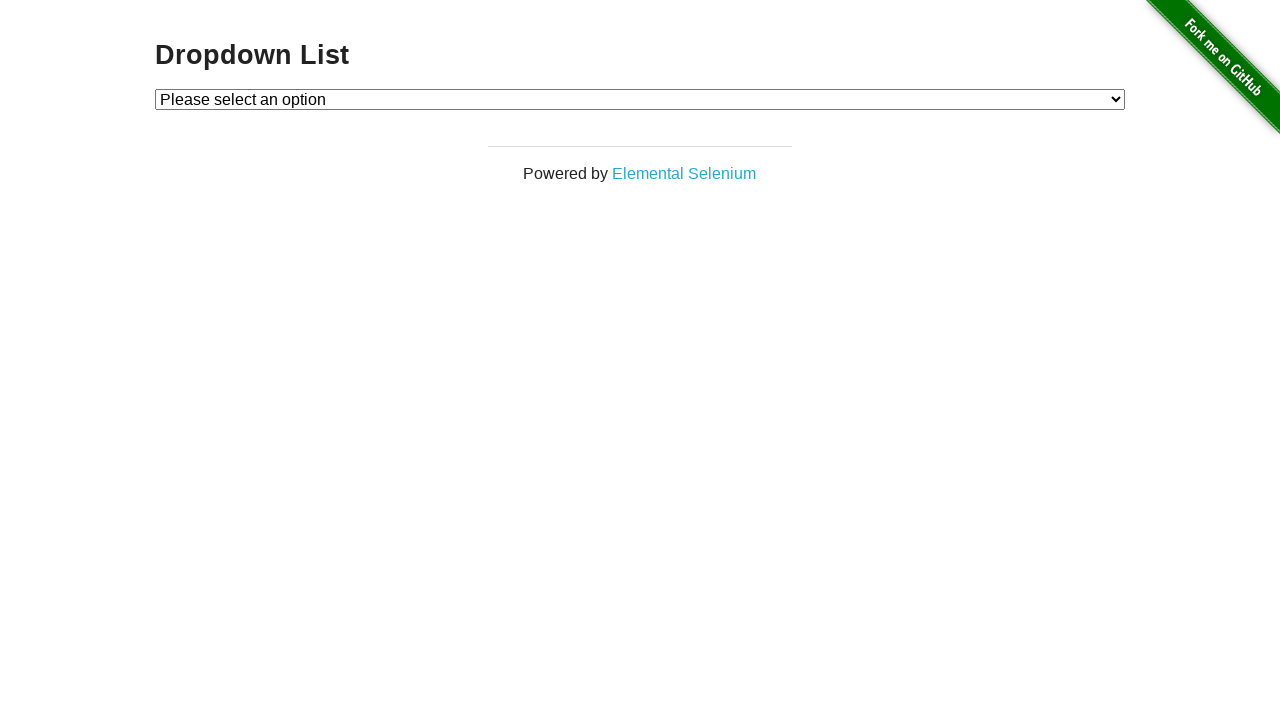

Located dropdown element with id 'dropdown'
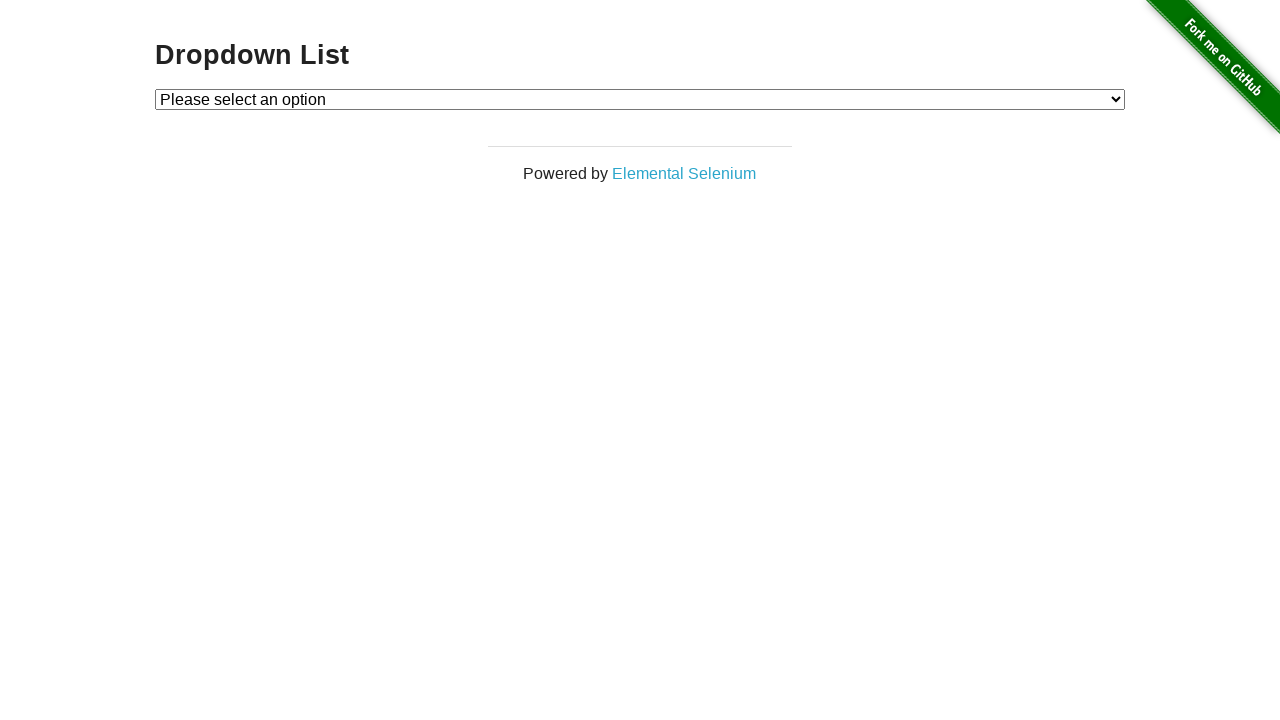

Selected Option 1 from dropdown on #dropdown
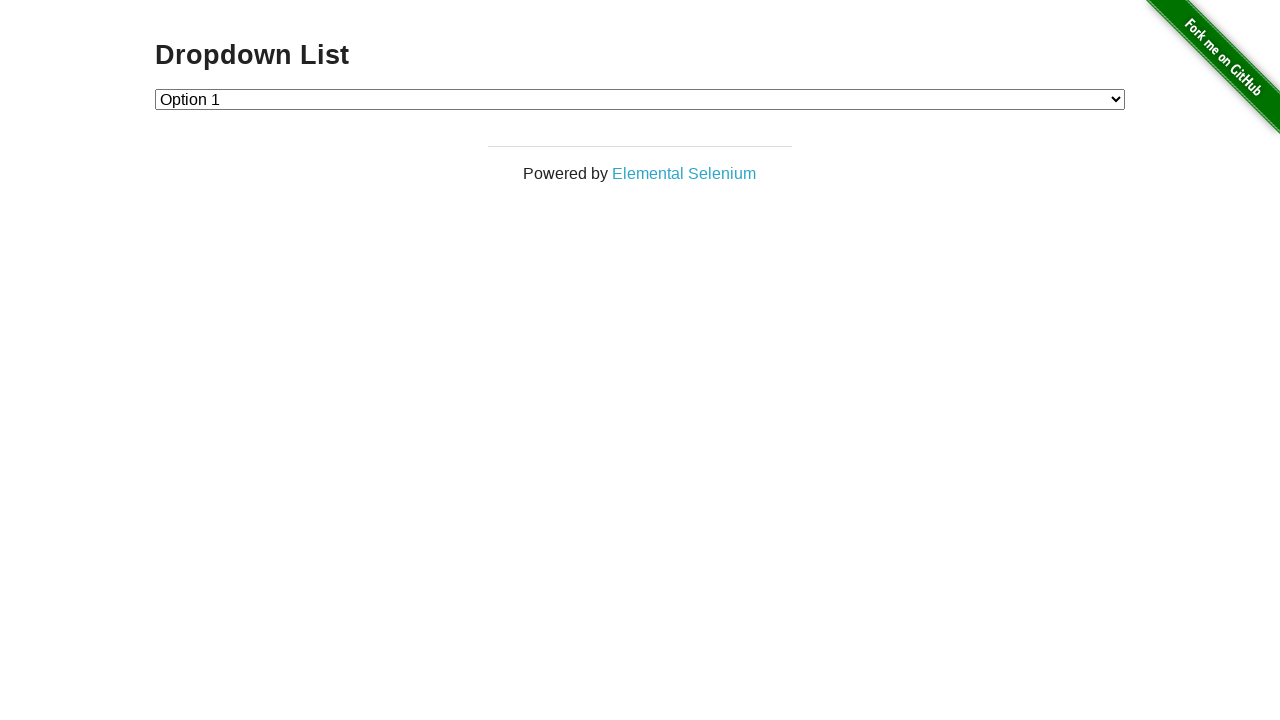

Verified Option 1 is selected in dropdown
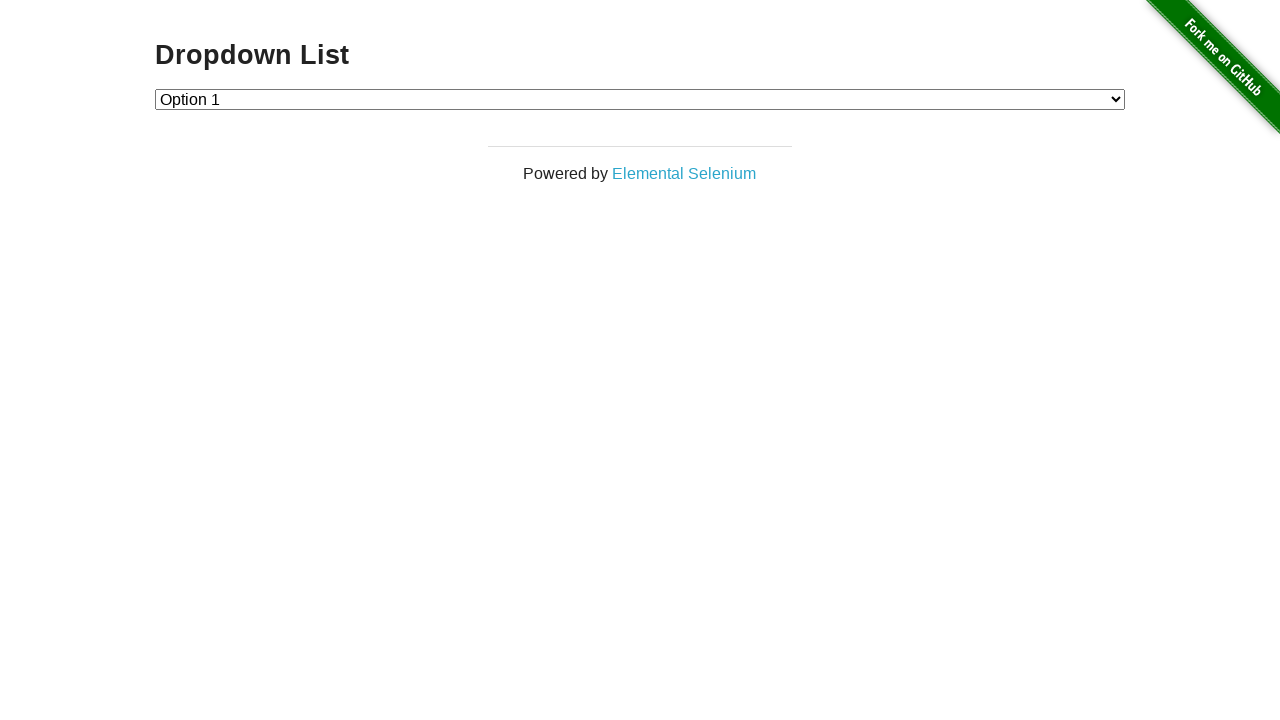

Selected Option 2 from dropdown on #dropdown
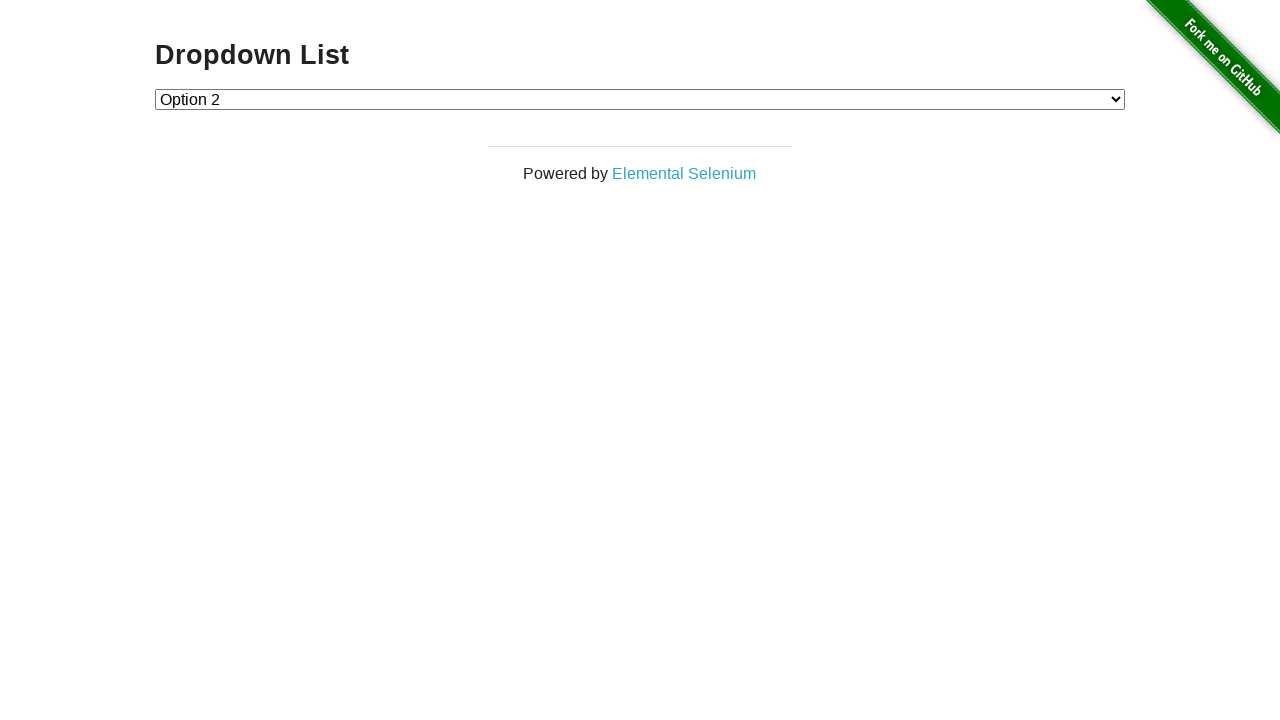

Verified Option 2 is selected in dropdown
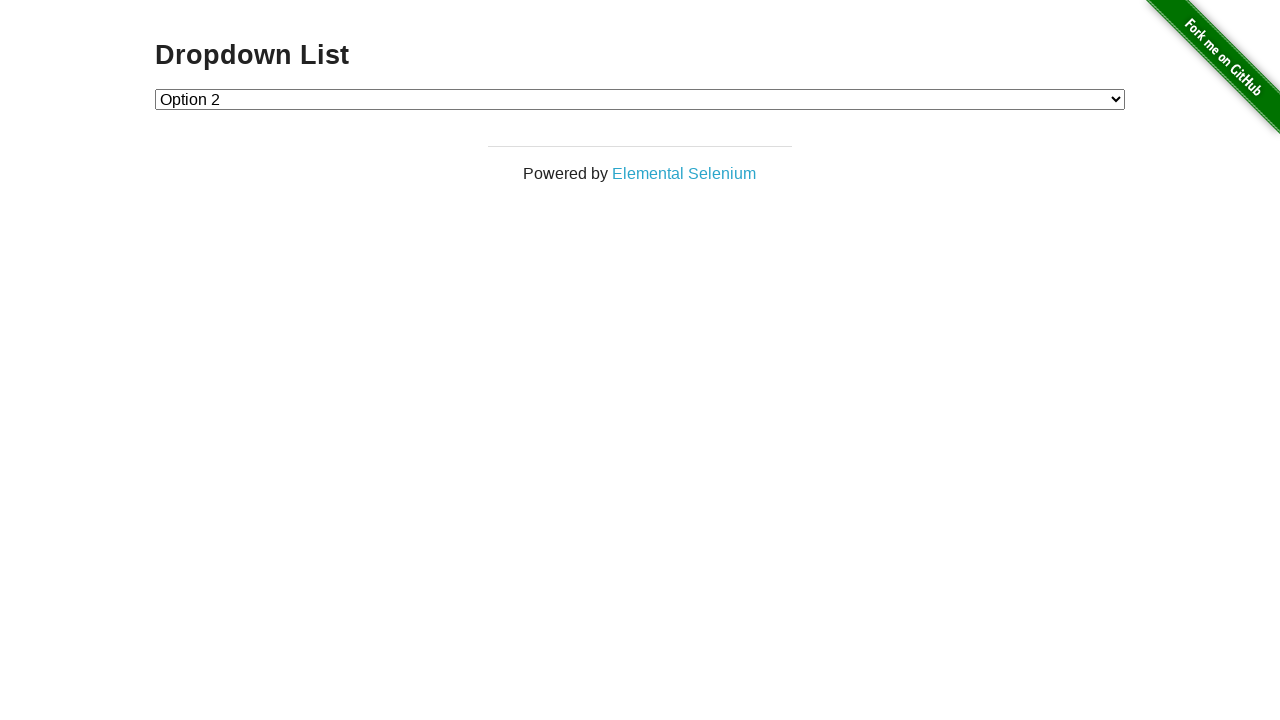

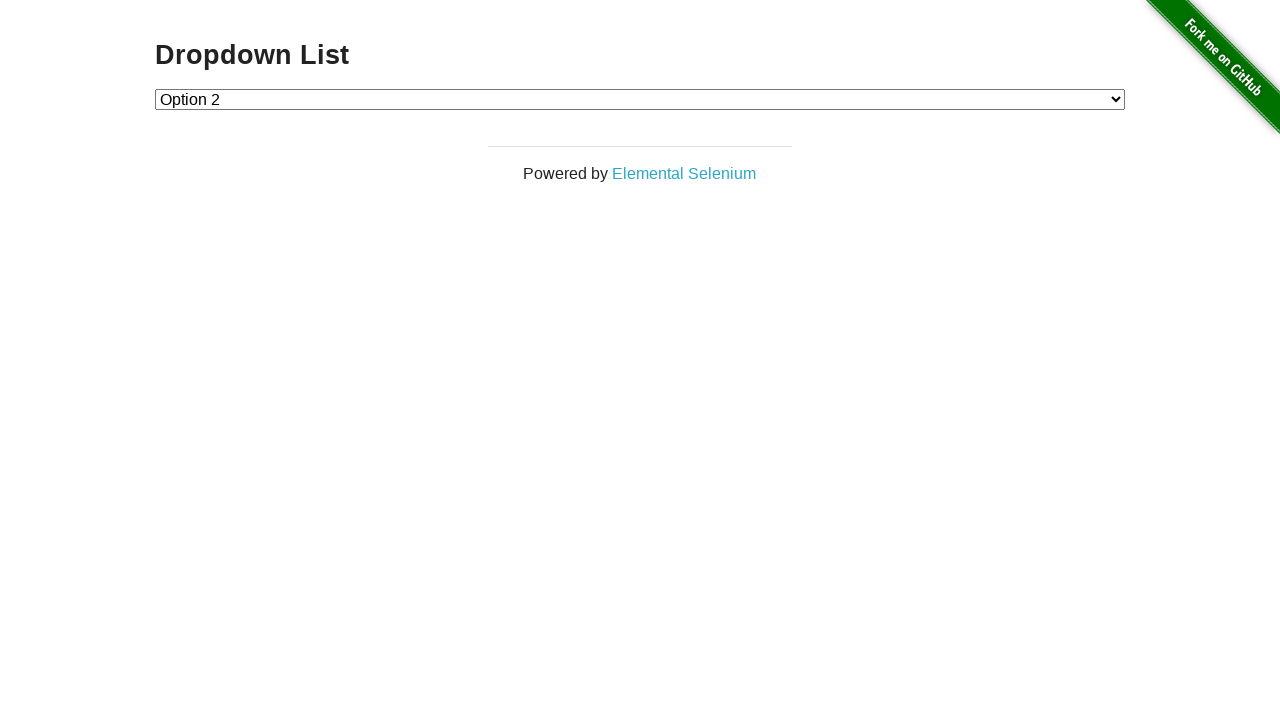